Opens the PHP Travels website homepage and waits for the page to load

Starting URL: http://www.phptravels.net/

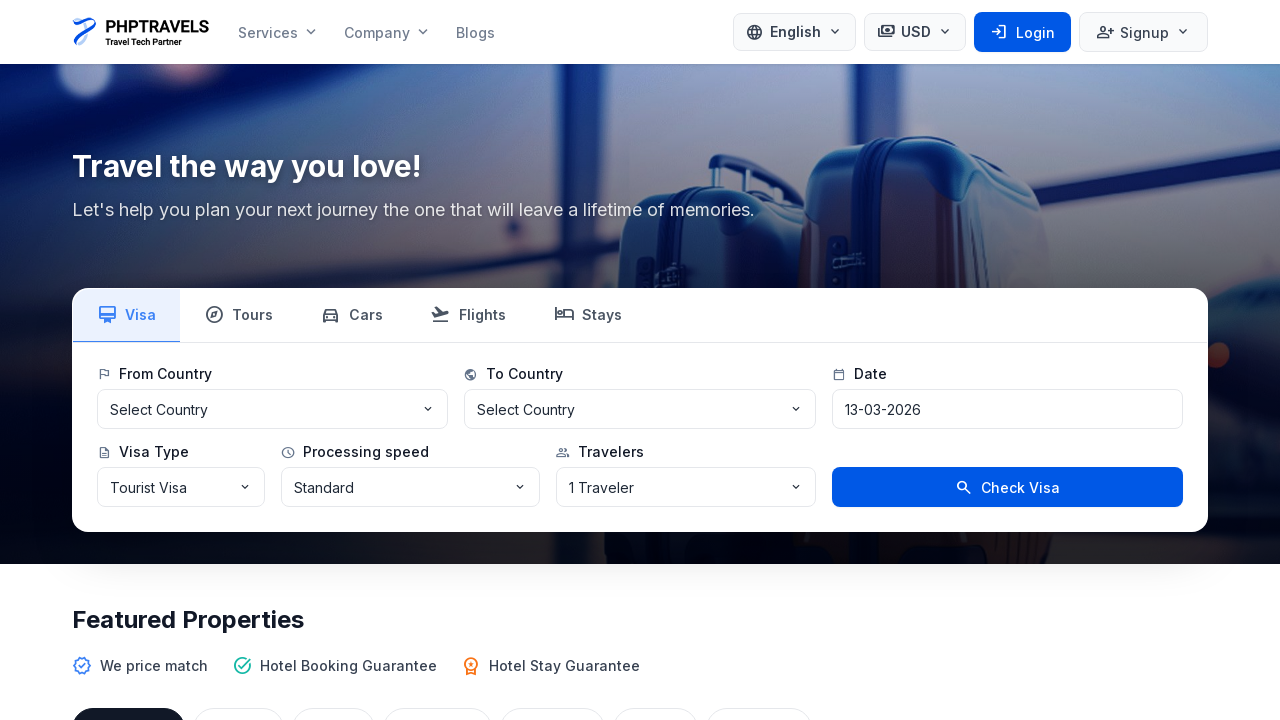

Navigated to PHP Travels website homepage
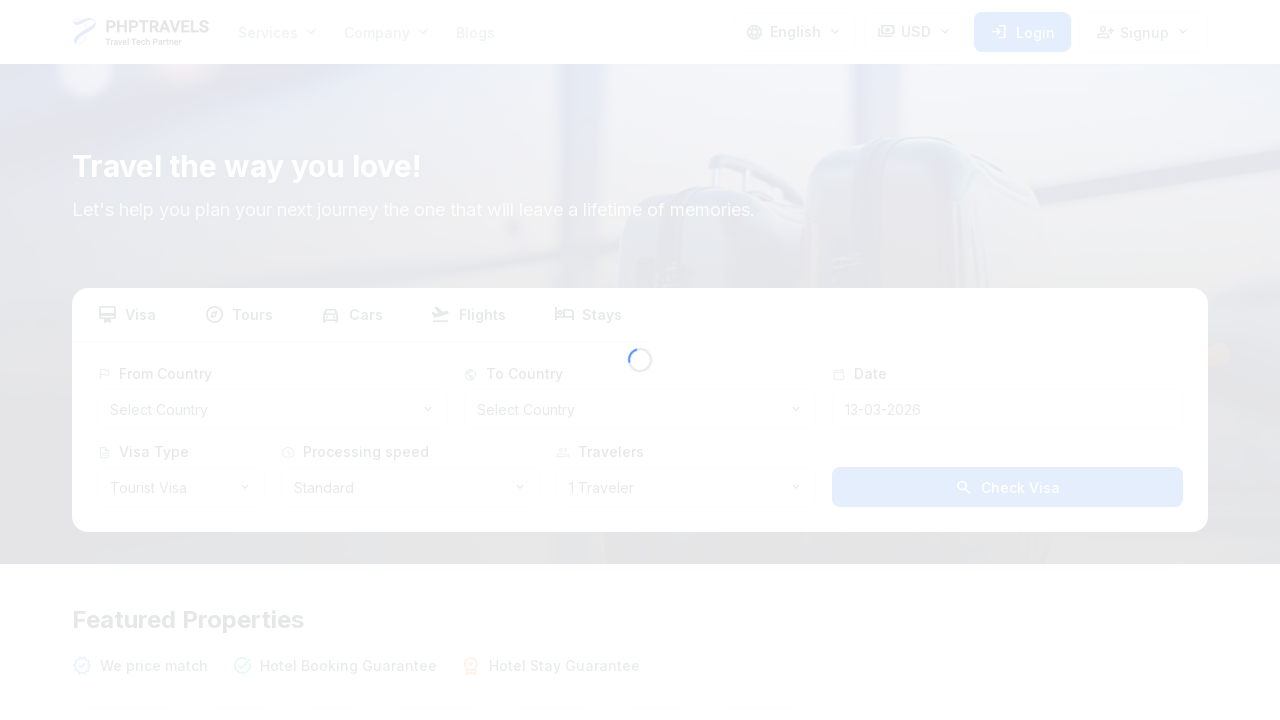

Waited for page to fully load with networkidle state
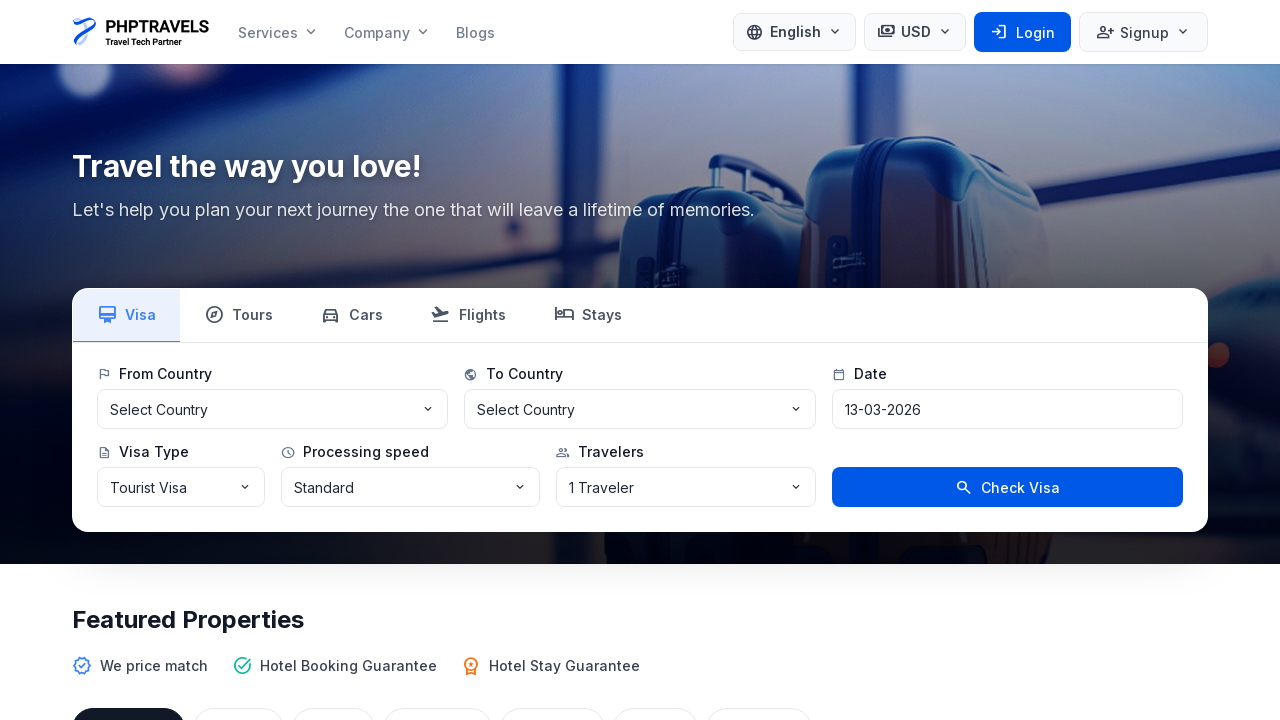

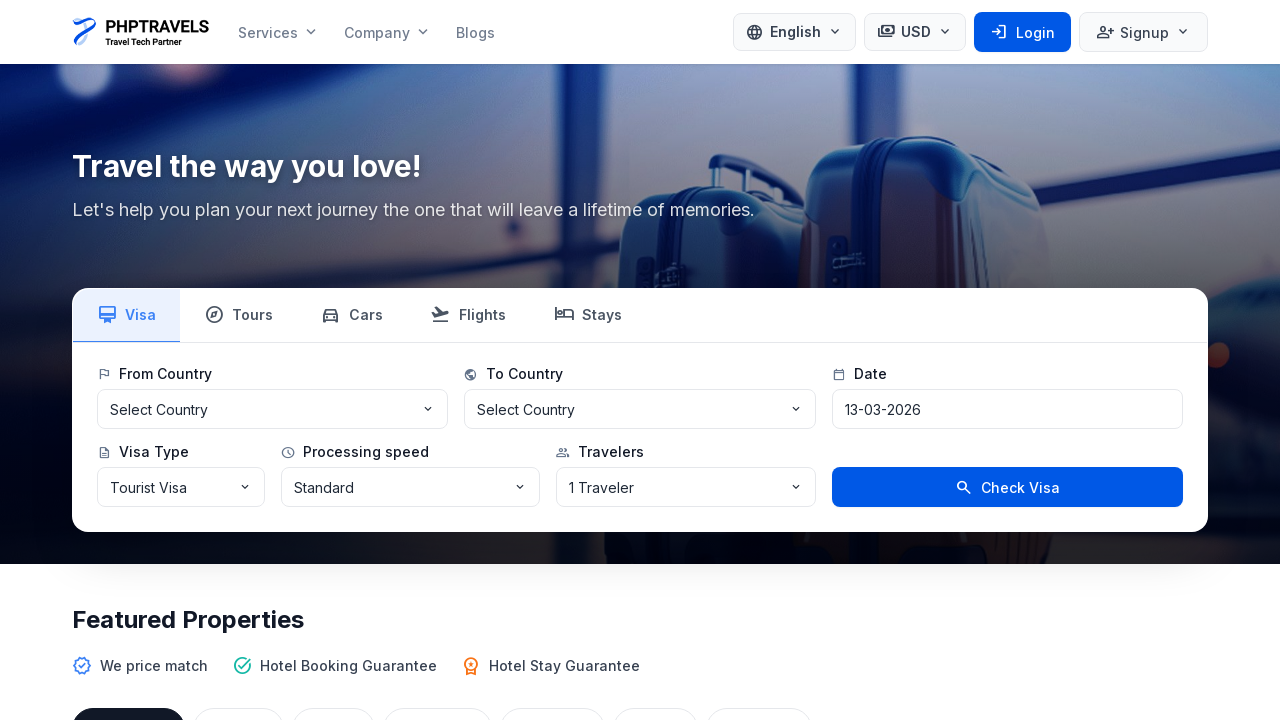